Tests simple JavaScript alert handling by clicking a button that triggers an alert and then accepting/dismissing it

Starting URL: http://demo.automationtesting.in/Alerts.html

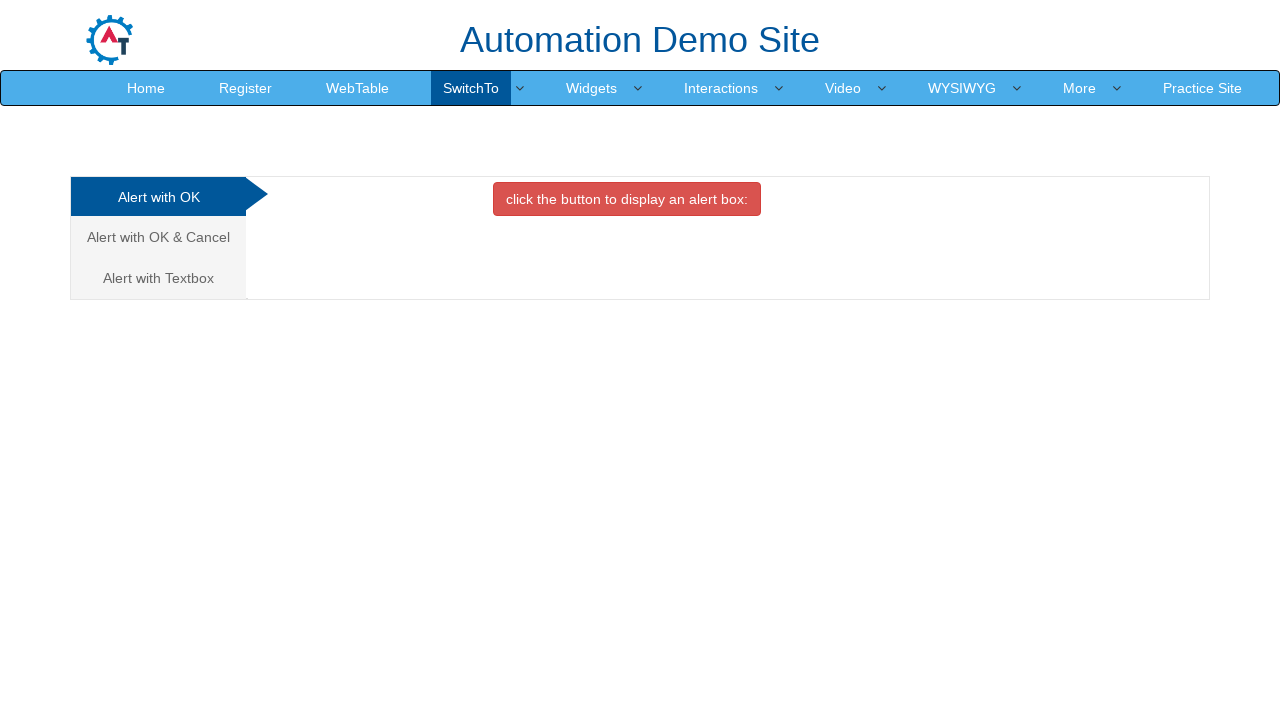

Clicked the first button to trigger a simple JavaScript alert at (627, 199) on (//button[contains(text(),'button')])[1]
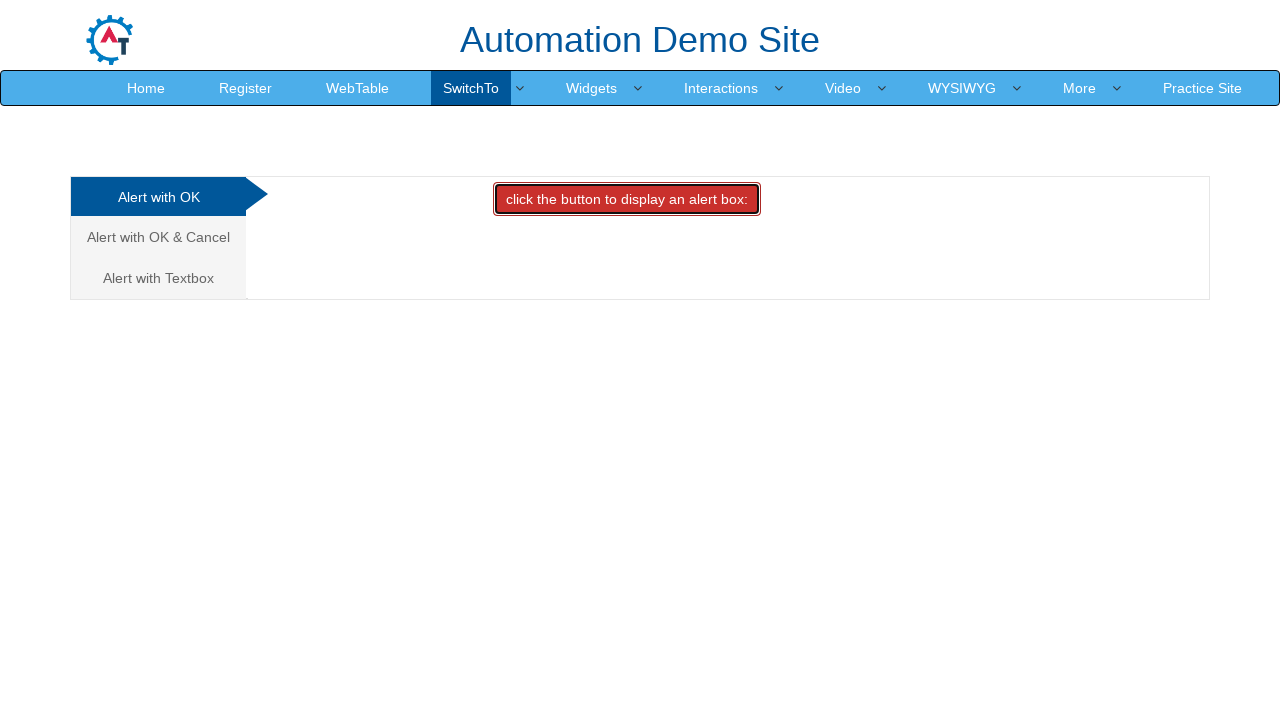

Set up dialog handler to accept alerts
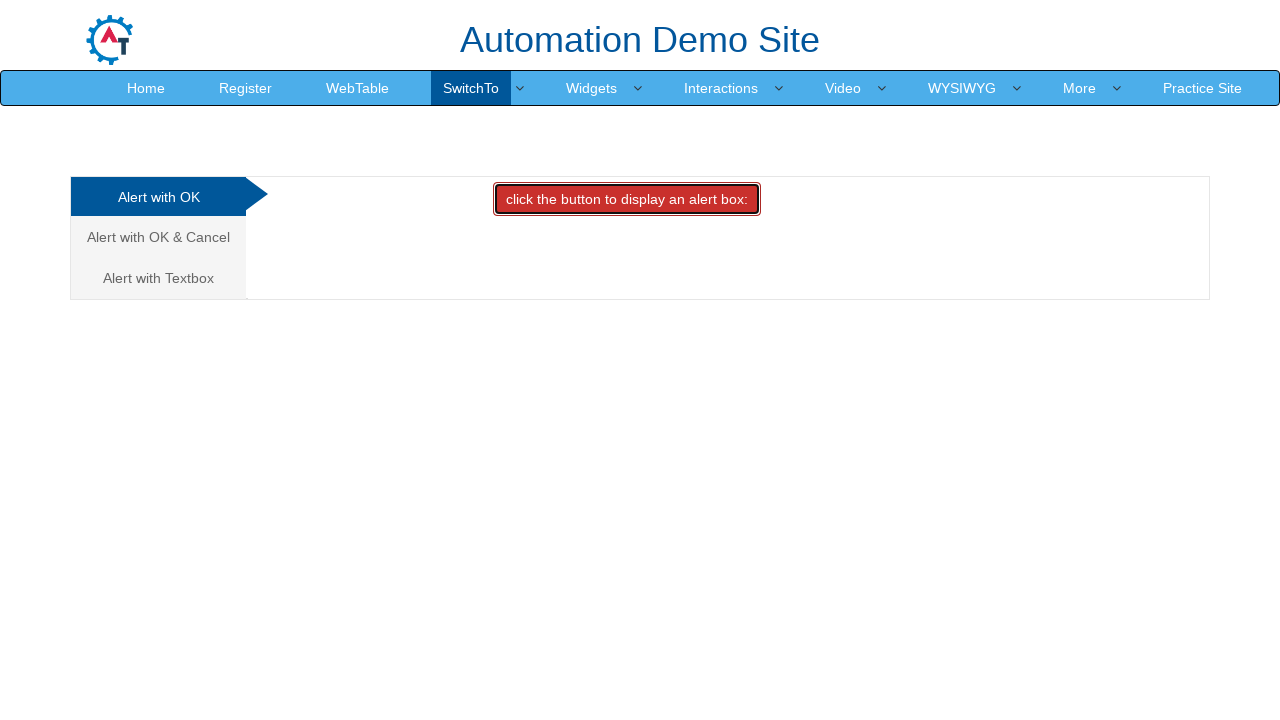

Clicked the first button again to trigger alert for acceptance at (627, 199) on (//button[contains(text(),'button')])[1]
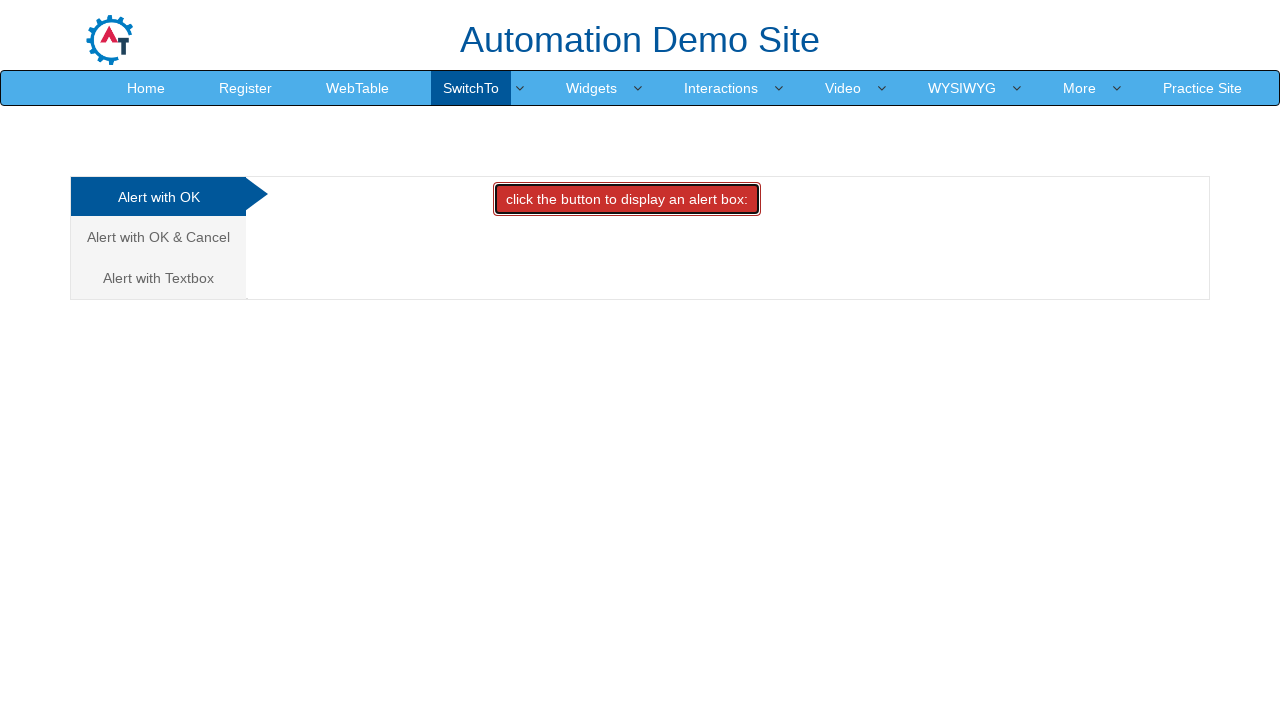

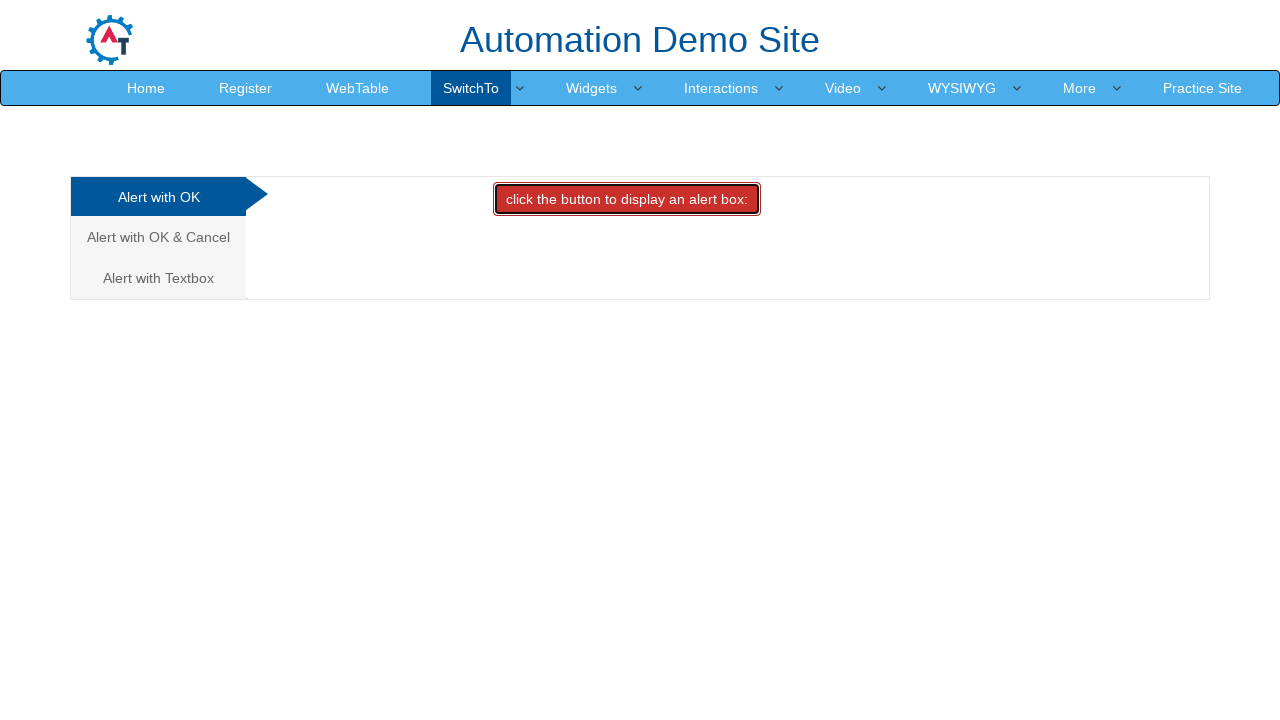